Tests adding multiple specific vegetable items to a shopping cart by finding them in the product list and clicking their add to cart buttons

Starting URL: https://rahulshettyacademy.com/seleniumPractise/#/

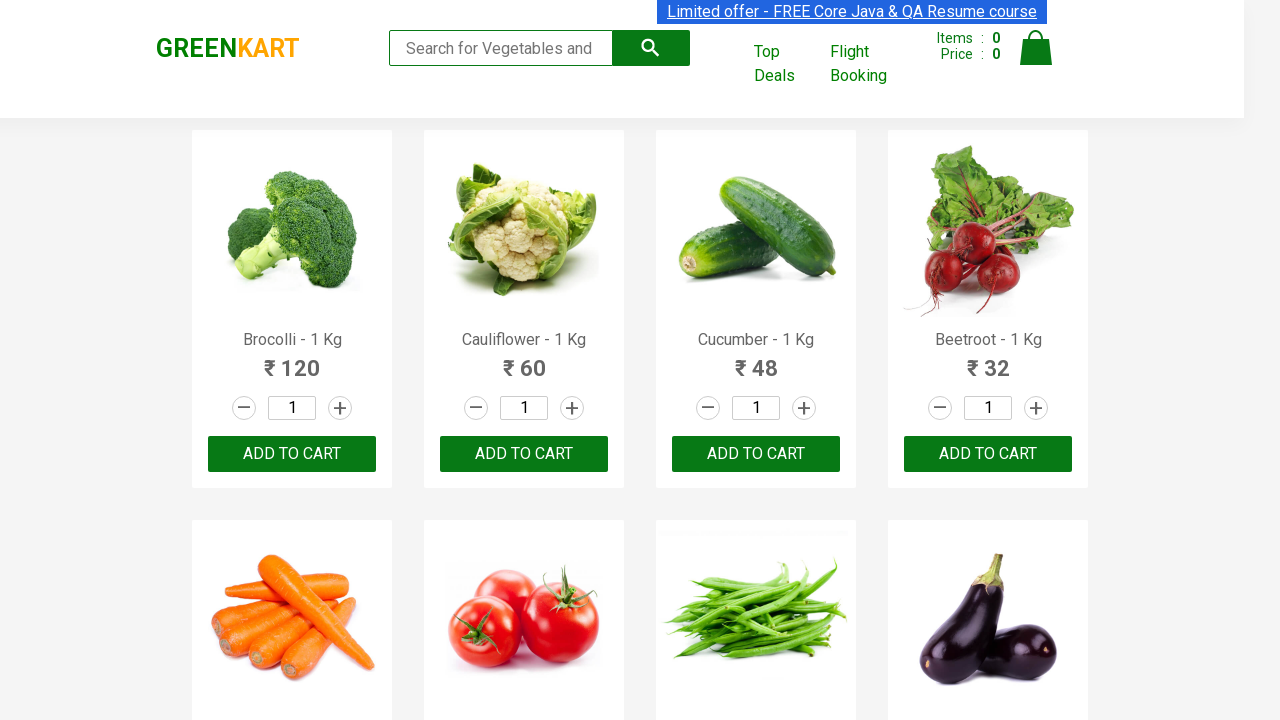

Waited for product list to load
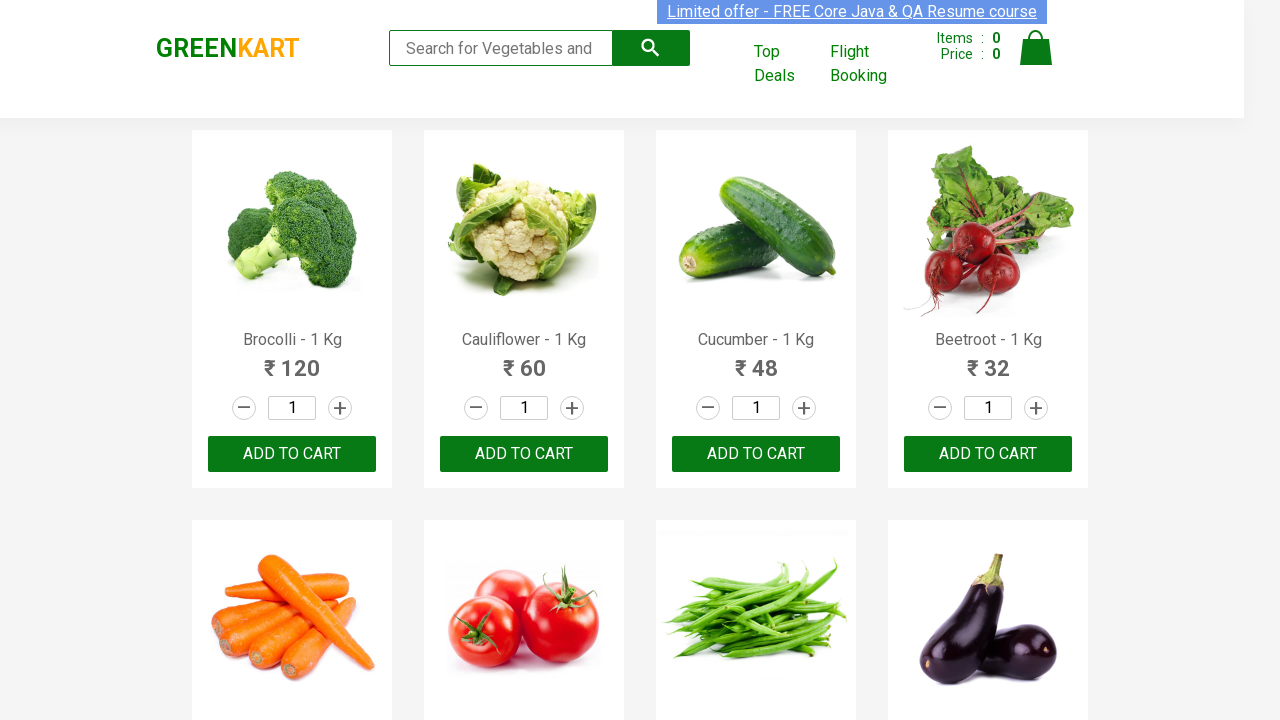

Retrieved all product elements from the page
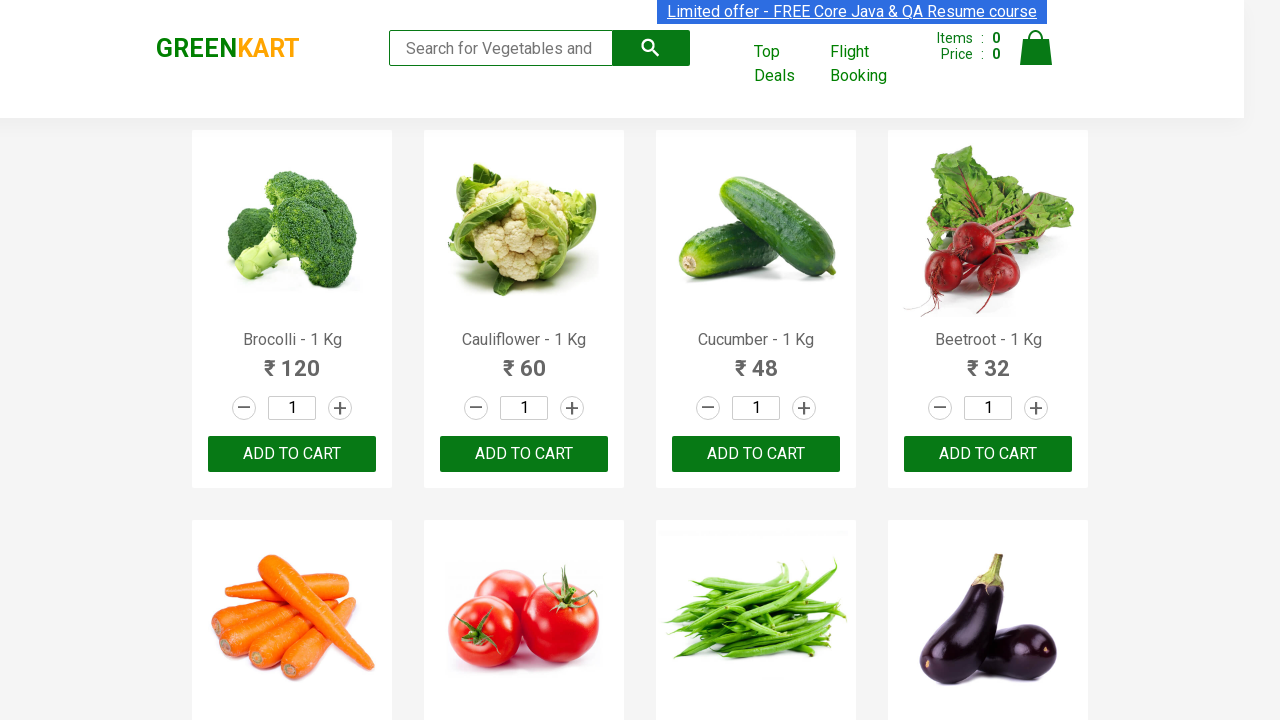

Added 'Brocolli' to cart (item 1 of 4) at (292, 454) on xpath=//div[@class='product-action']/button >> nth=0
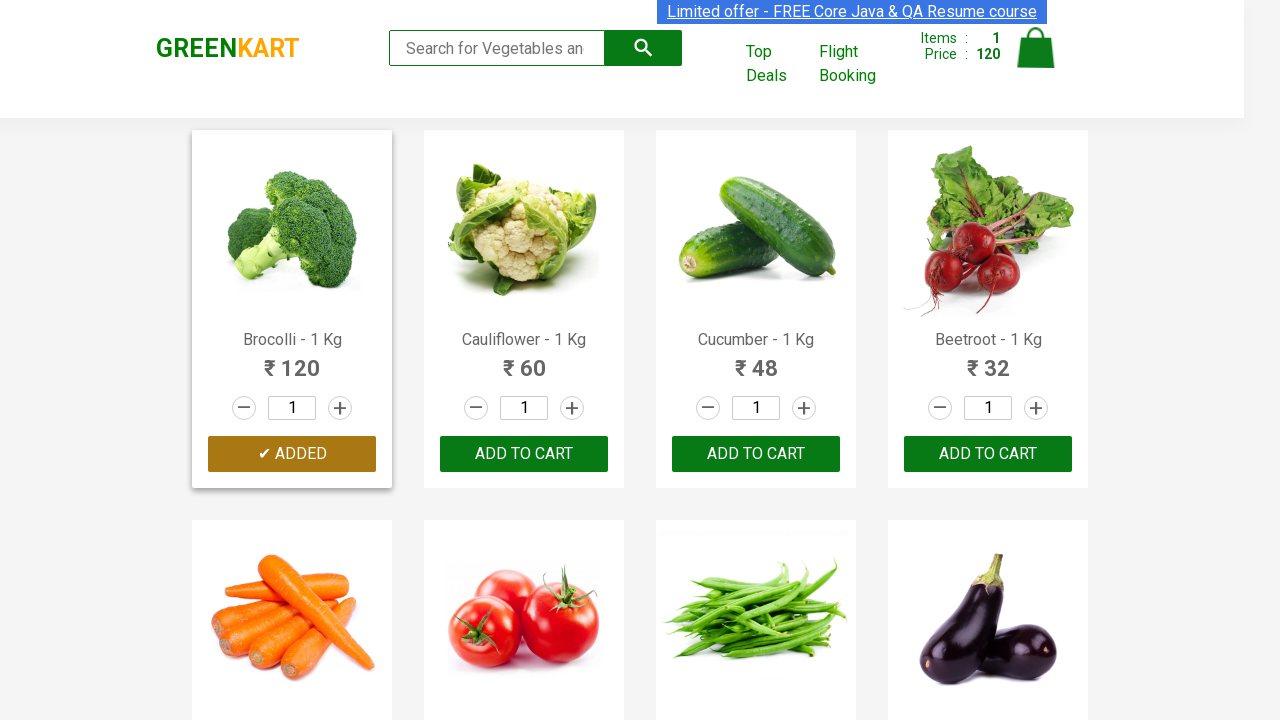

Added 'Cucumber' to cart (item 2 of 4) at (756, 454) on xpath=//div[@class='product-action']/button >> nth=2
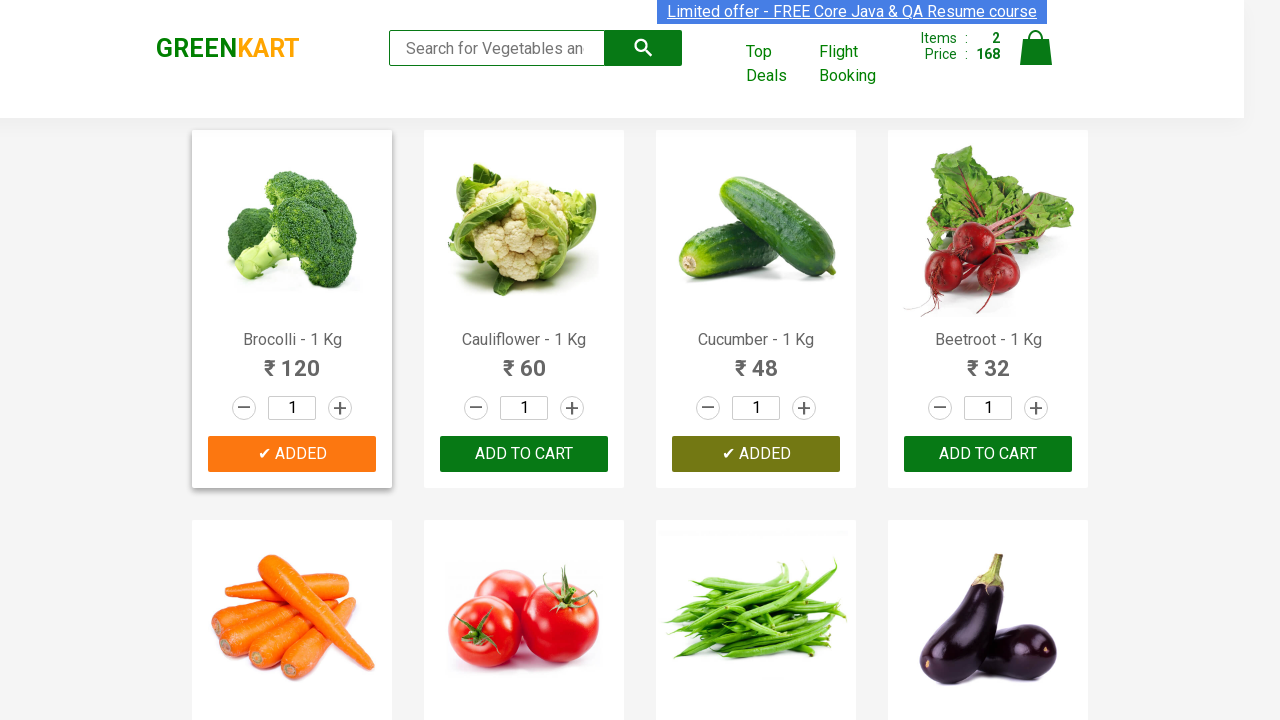

Added 'Beetroot' to cart (item 3 of 4) at (988, 454) on xpath=//div[@class='product-action']/button >> nth=3
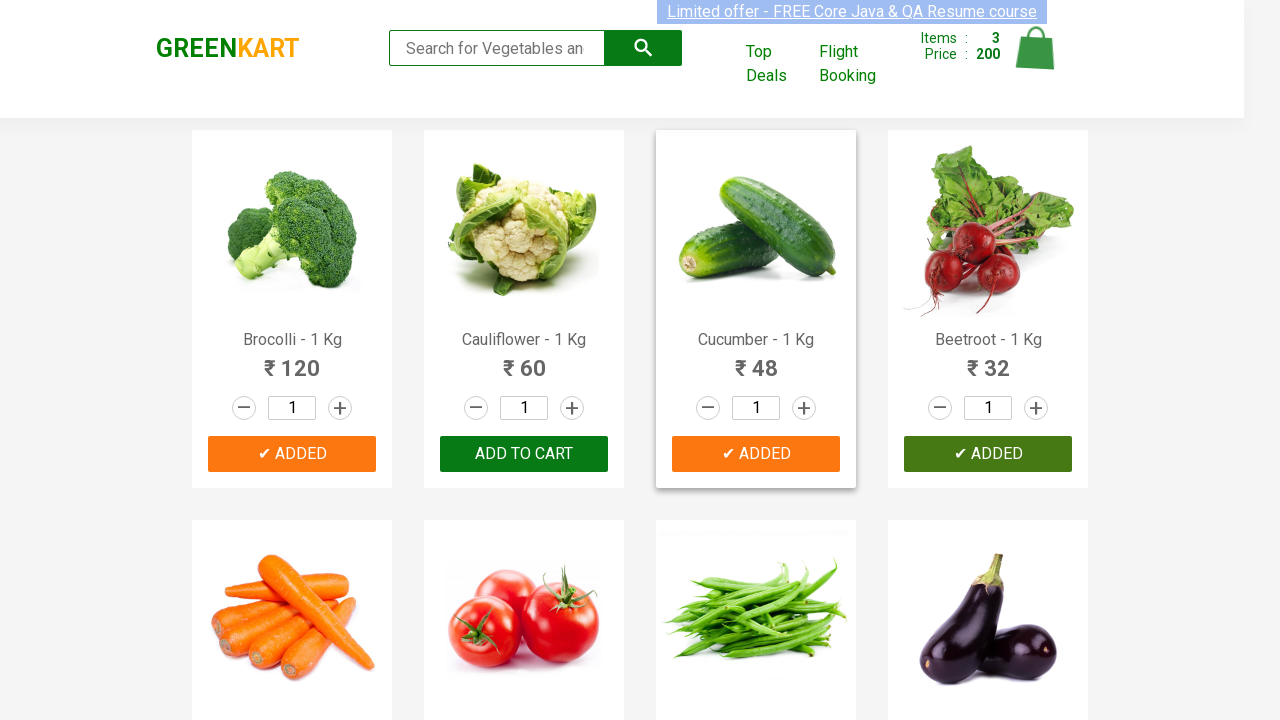

Added 'Carrot' to cart (item 4 of 4) at (292, 360) on xpath=//div[@class='product-action']/button >> nth=4
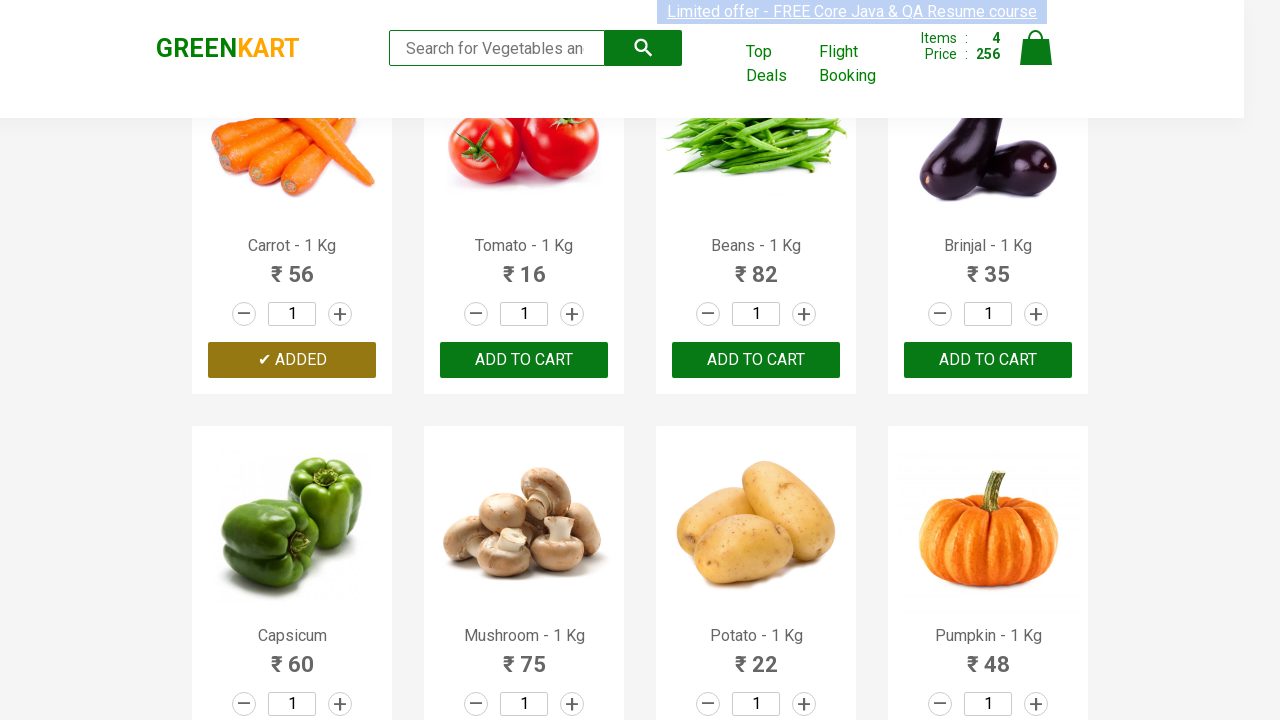

Successfully added all 4 items to cart
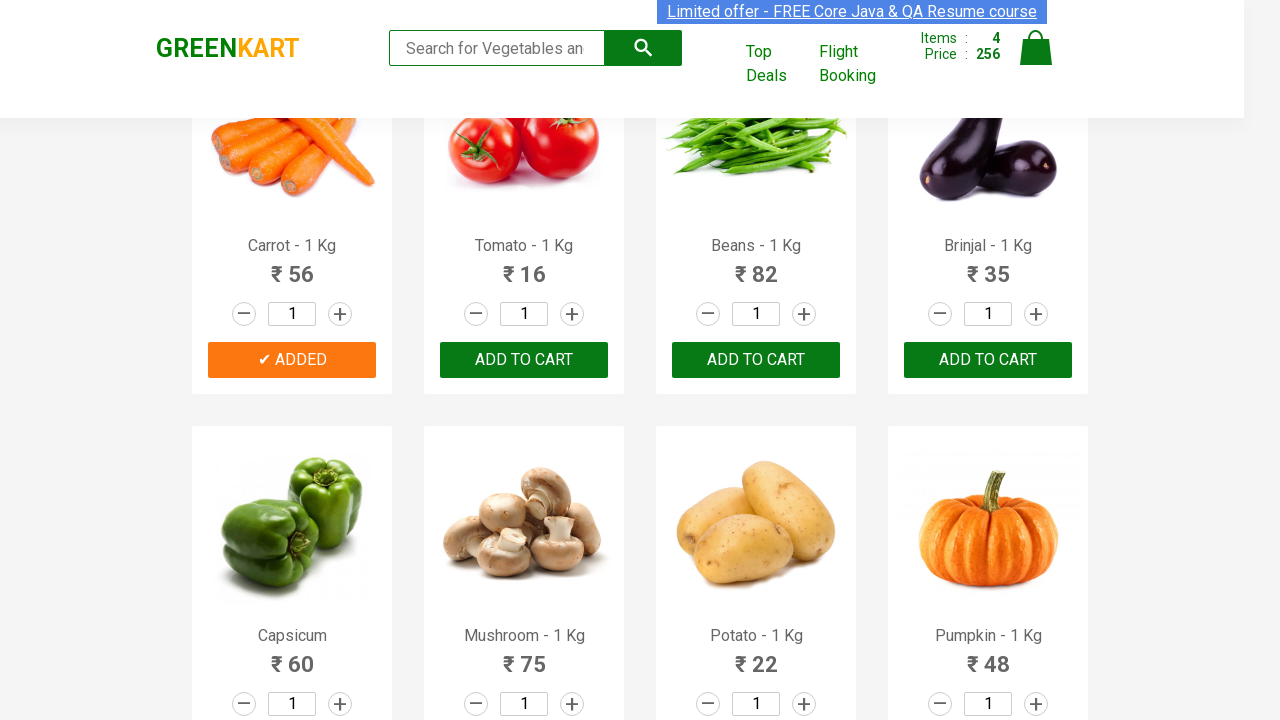

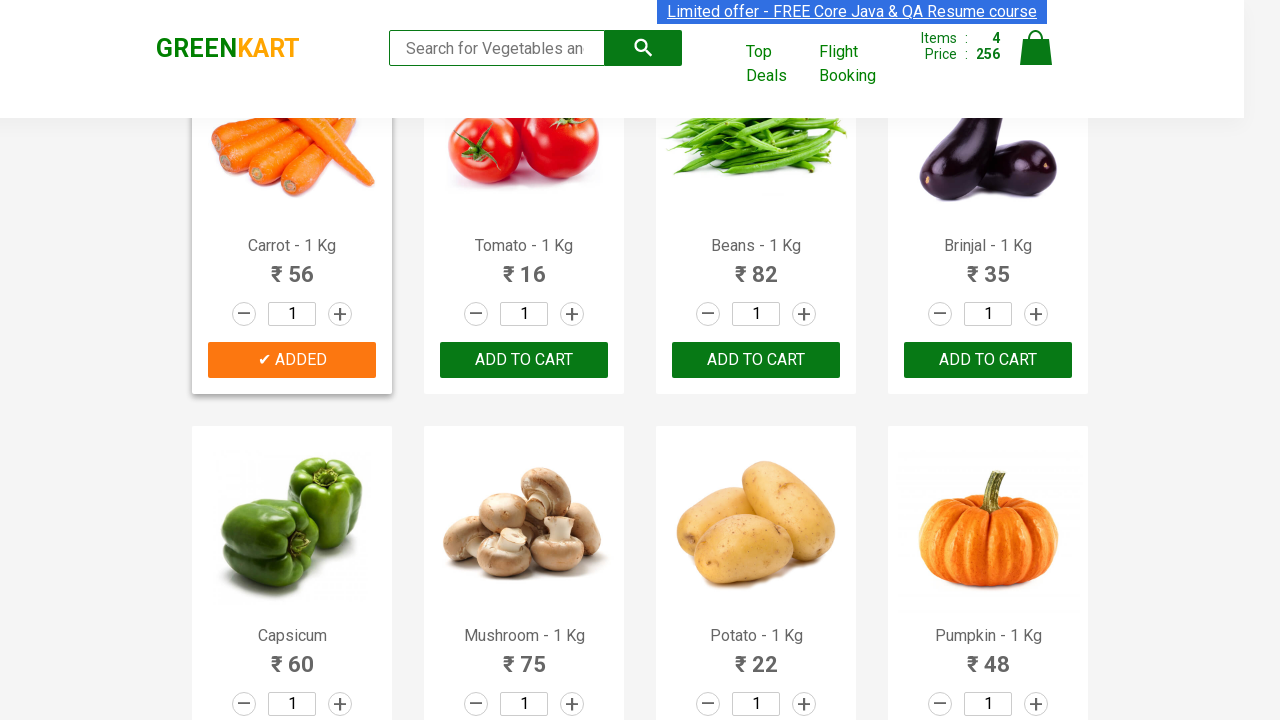